Tests JavaScript alert handling by clicking a button that triggers an alert and accepting it

Starting URL: https://the-internet.herokuapp.com/javascript_alerts

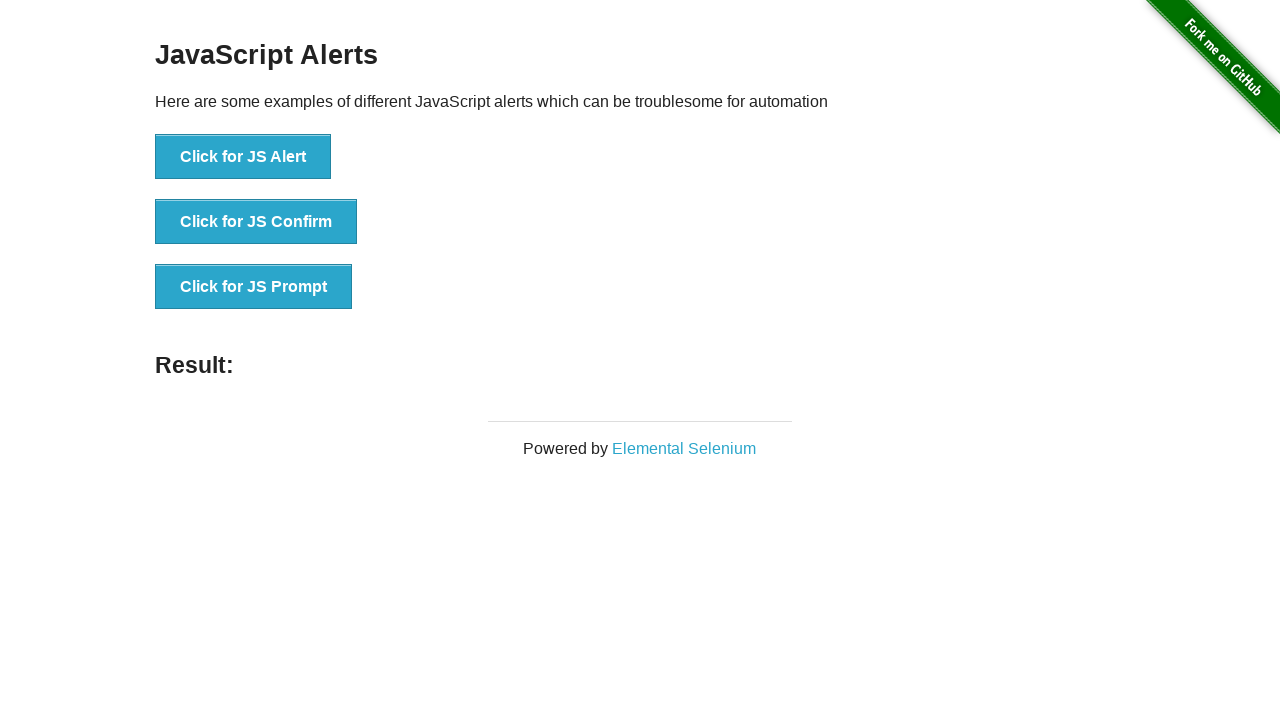

Set up dialog handler to automatically accept alerts
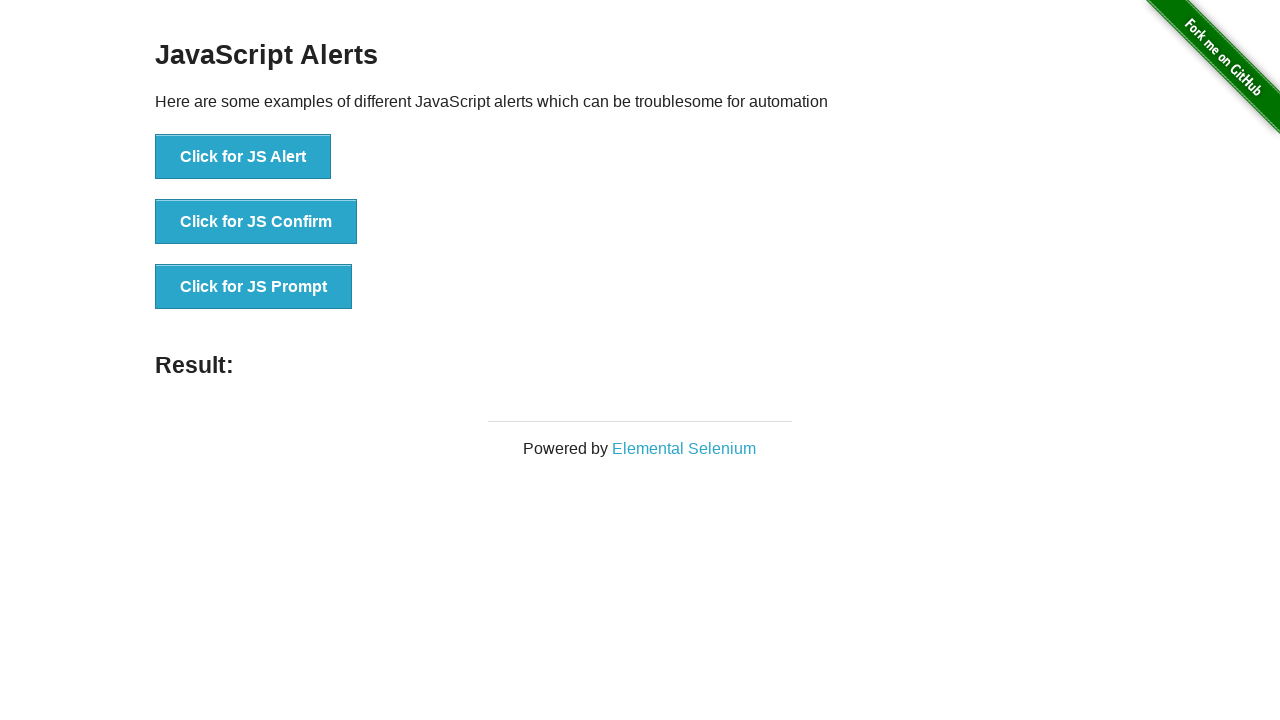

Clicked button to trigger JavaScript alert at (243, 157) on button[onclick="jsAlert()"]
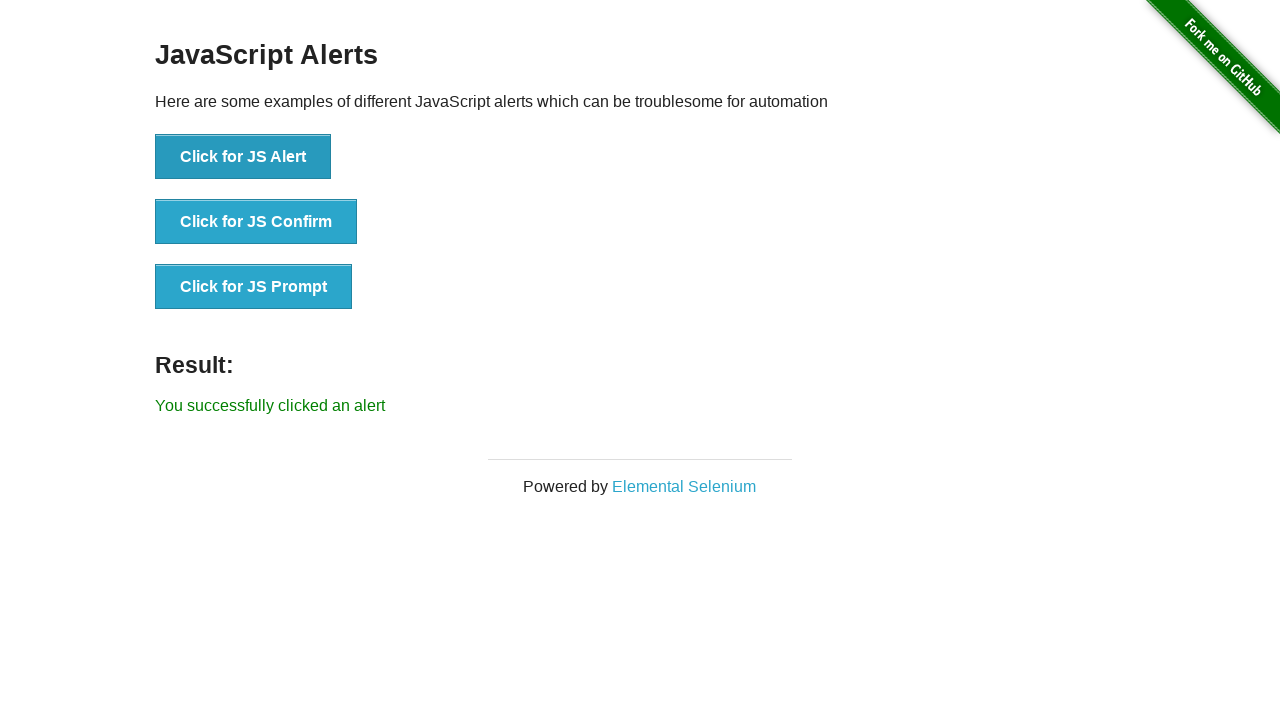

Alert was accepted and result message appeared
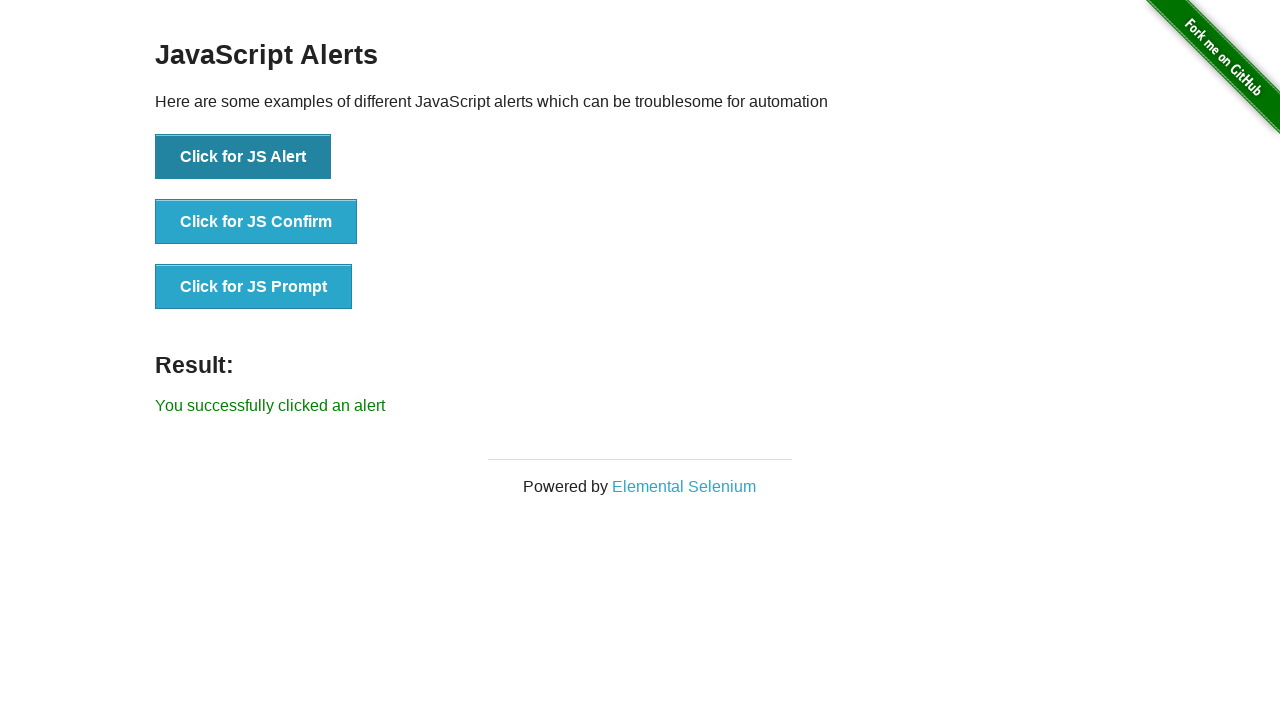

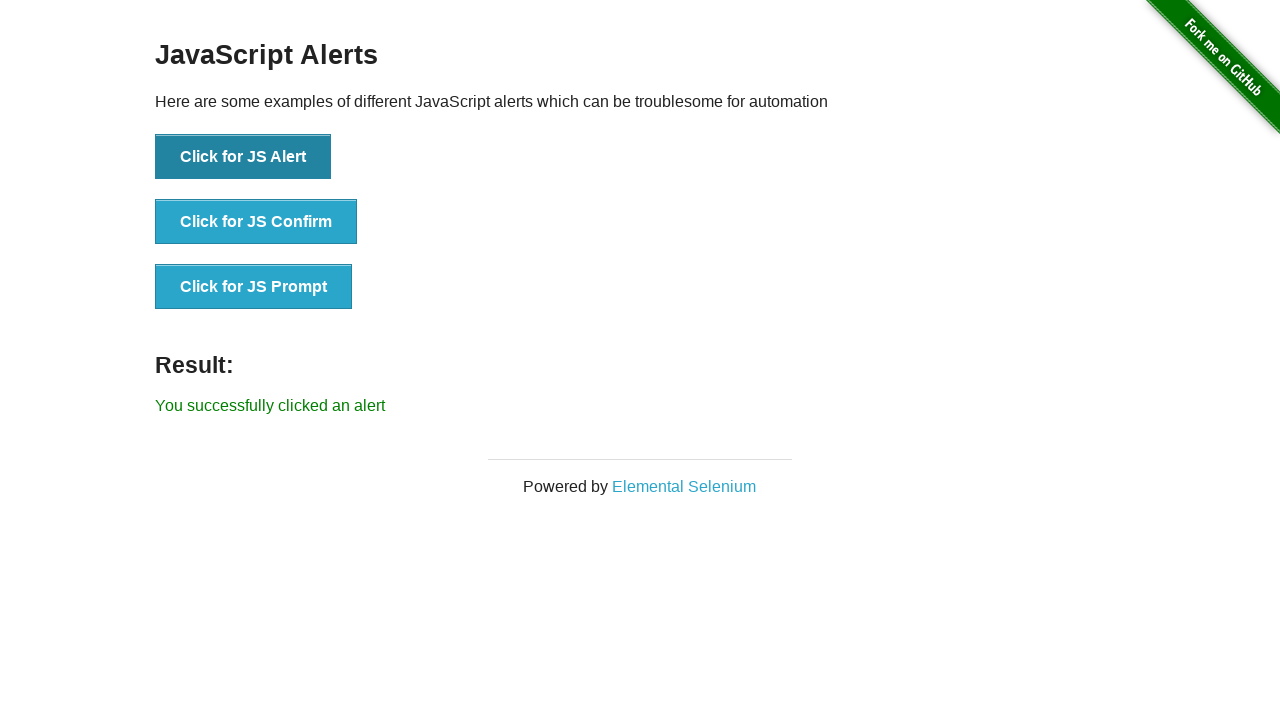